Tests a people management page by adding a person with name, surname, job, date of birth, languages, gender, and employee status, then verifies the person appears in the list with correct information.

Starting URL: https://kristinek.github.io/site/tasks/list_of_people.html

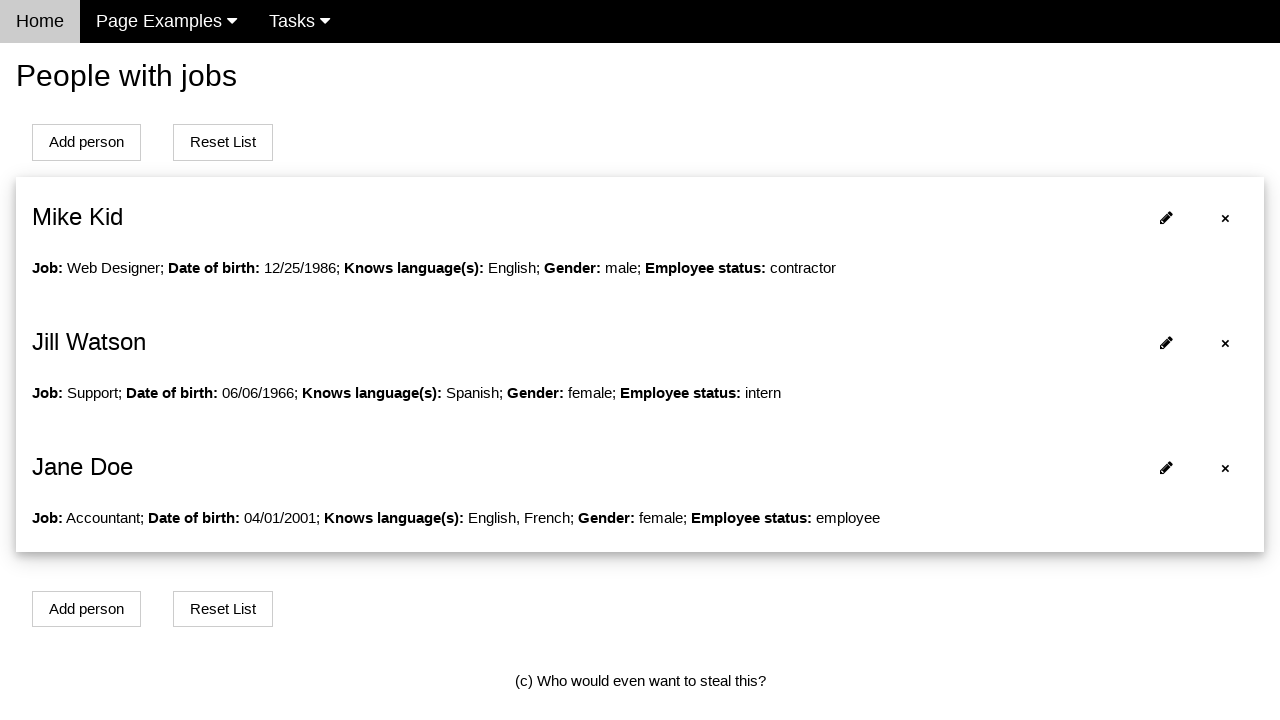

Clicked 'Add person' button to open the form at (86, 142) on xpath=//button[.='Add person']
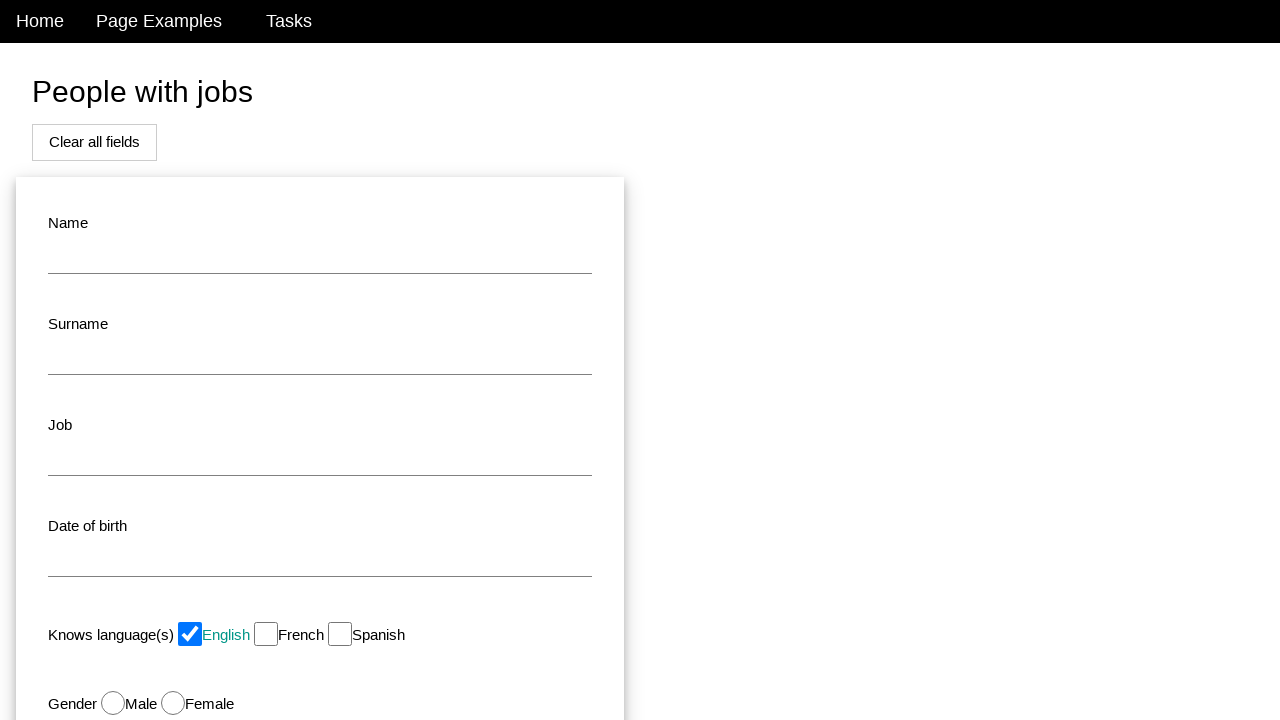

Filled name field with 'John' on #name
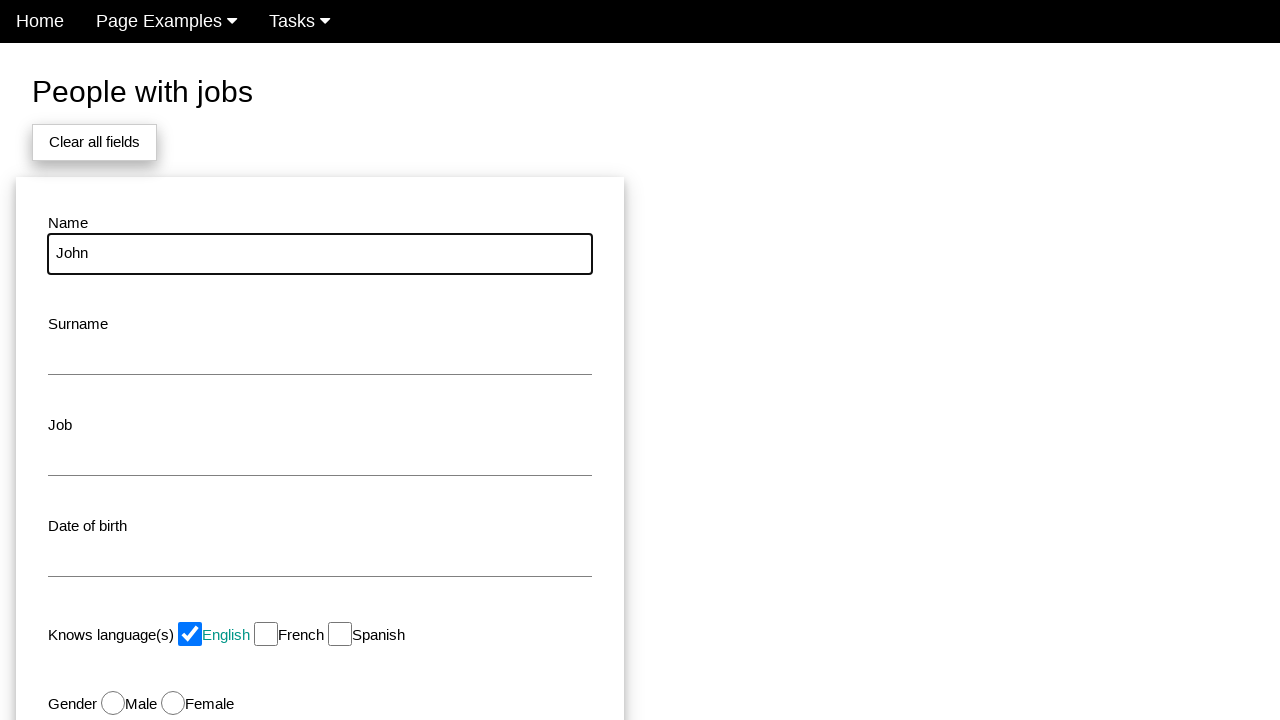

Filled surname field with 'Smith' on #surname
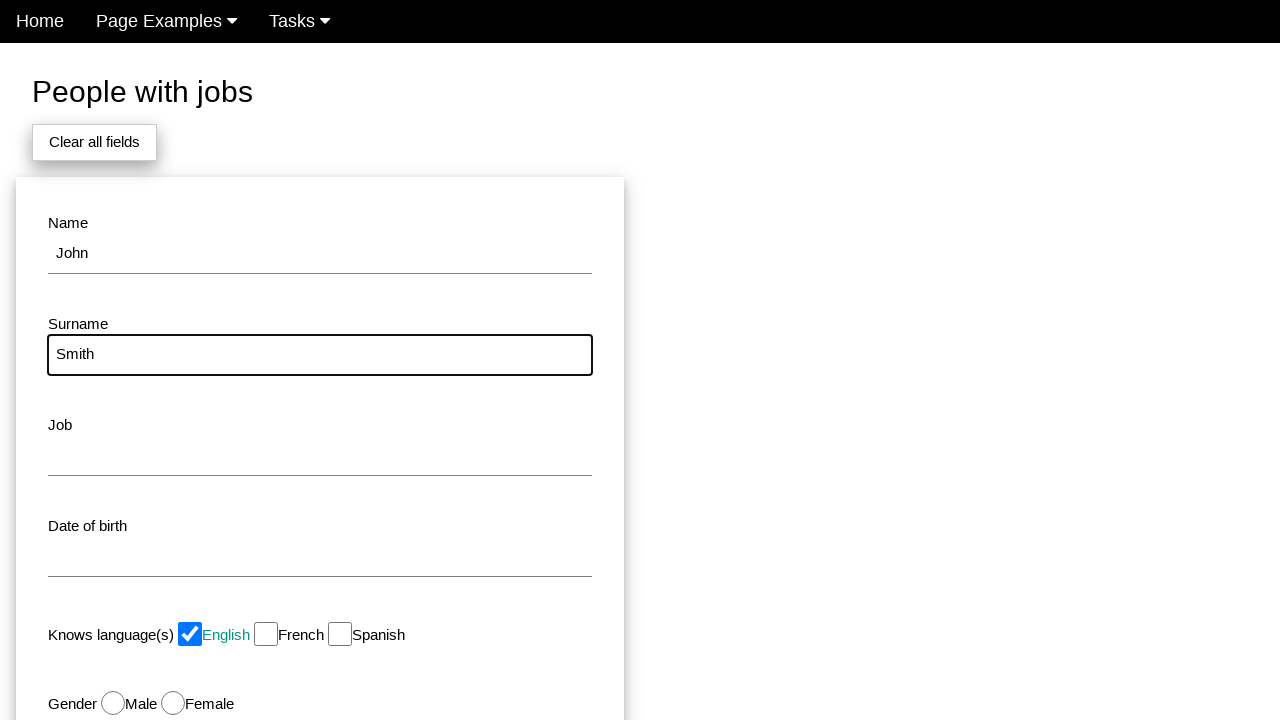

Filled job field with 'Software Engineer' on #job
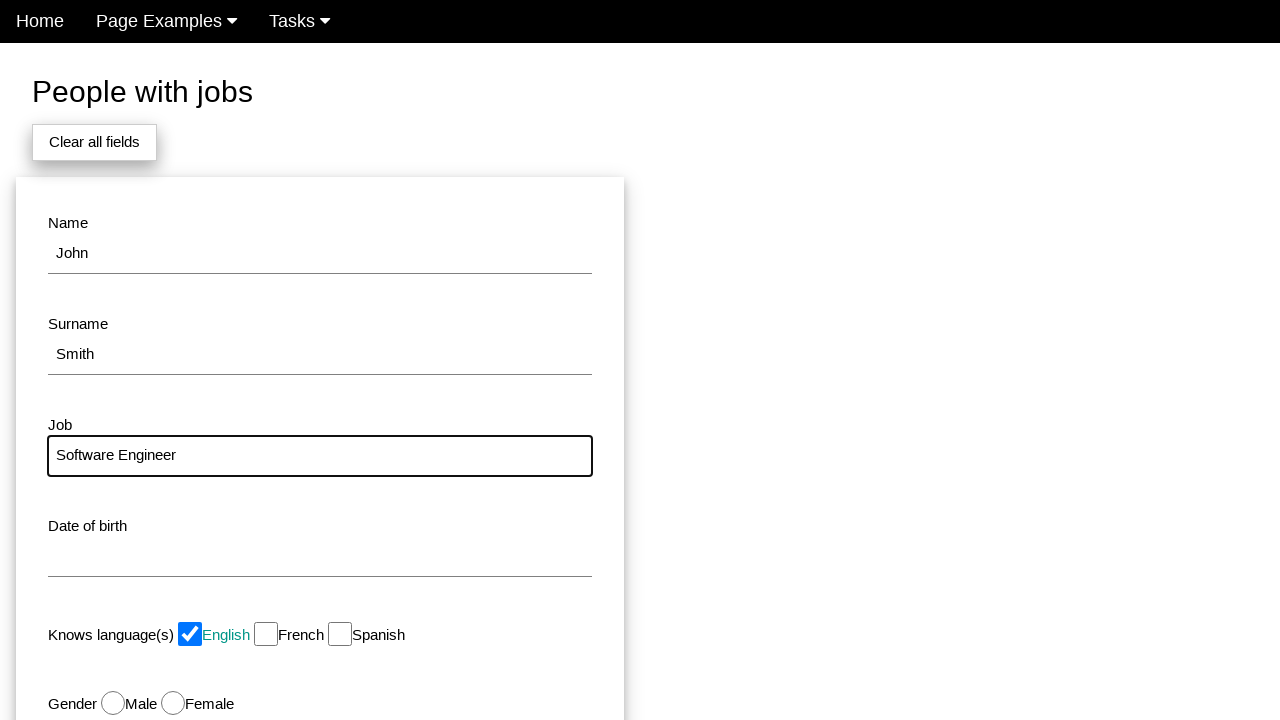

Filled date of birth field with '1990-05-15' on #dob
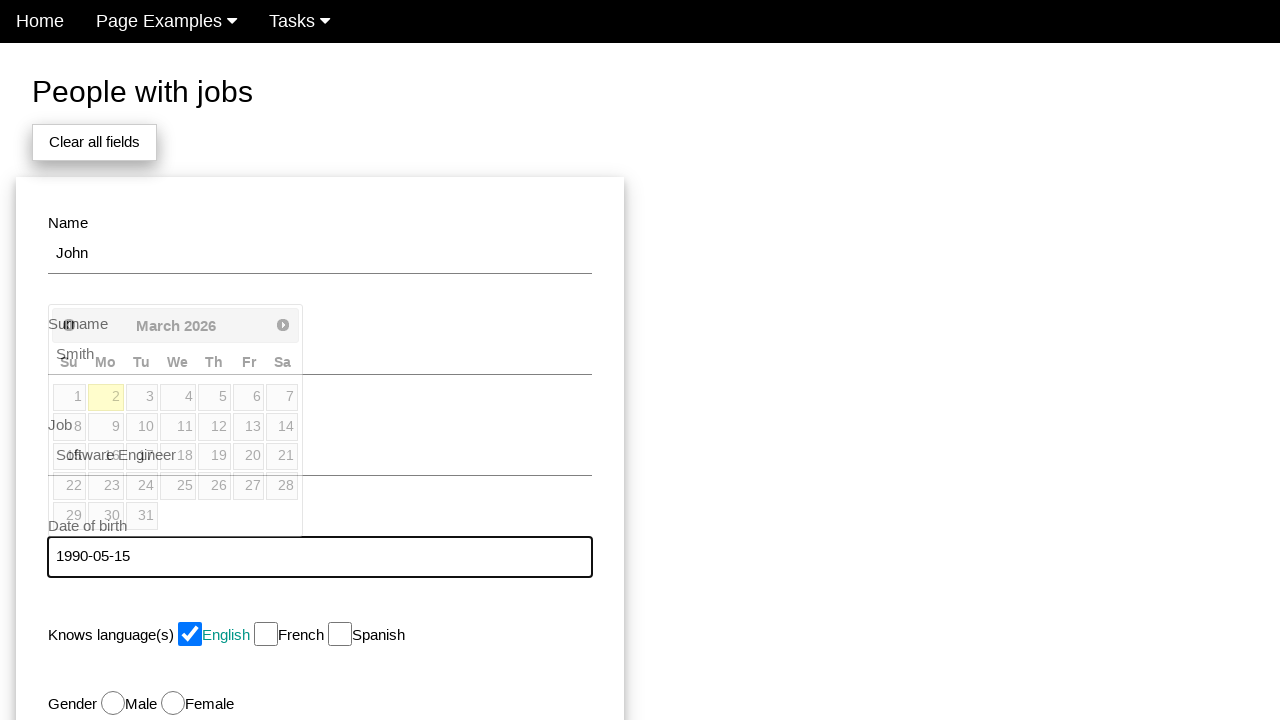

Pressed Enter to confirm date of birth
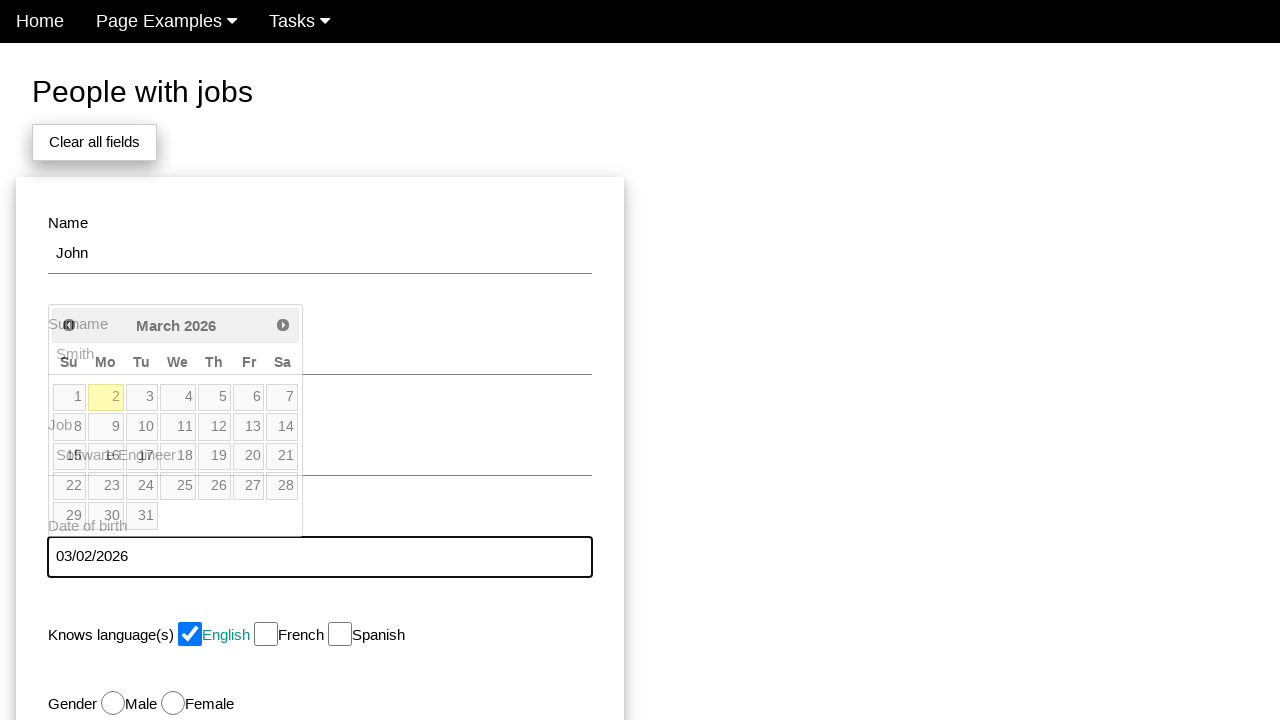

Datepicker disappeared
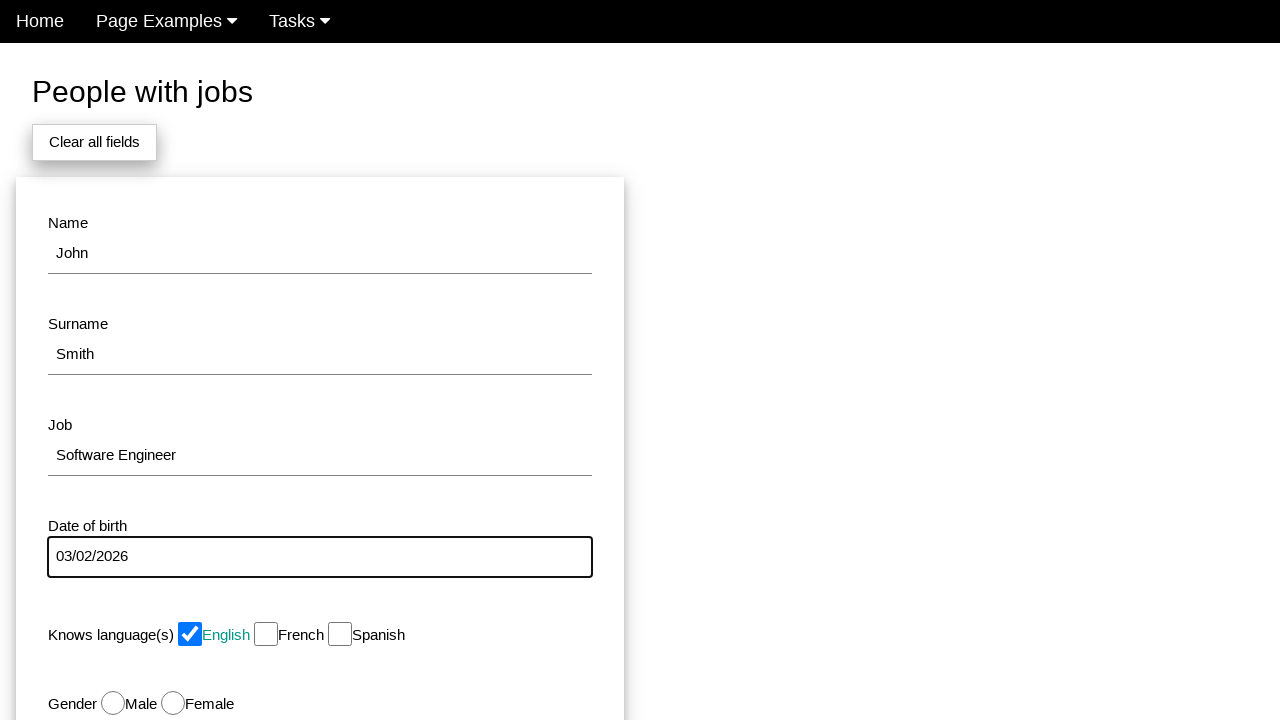

Checked French language checkbox at (266, 634) on input[name='language']#french
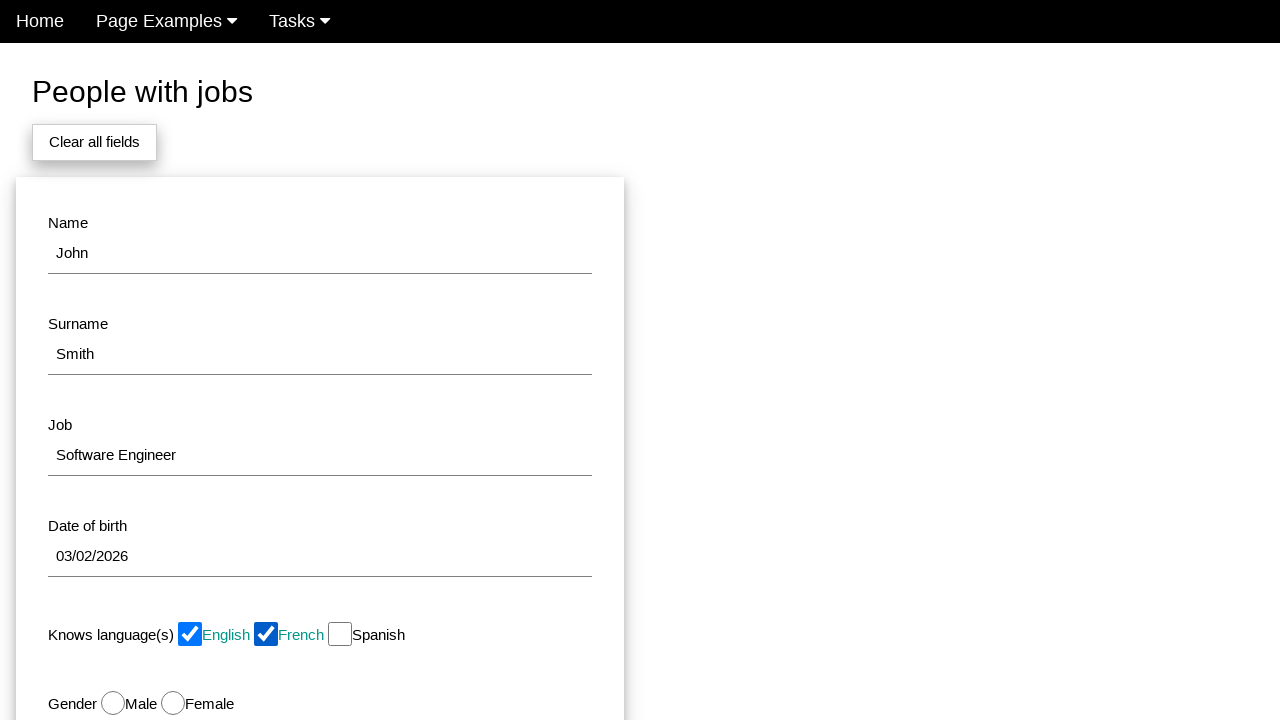

UI overlay disappeared
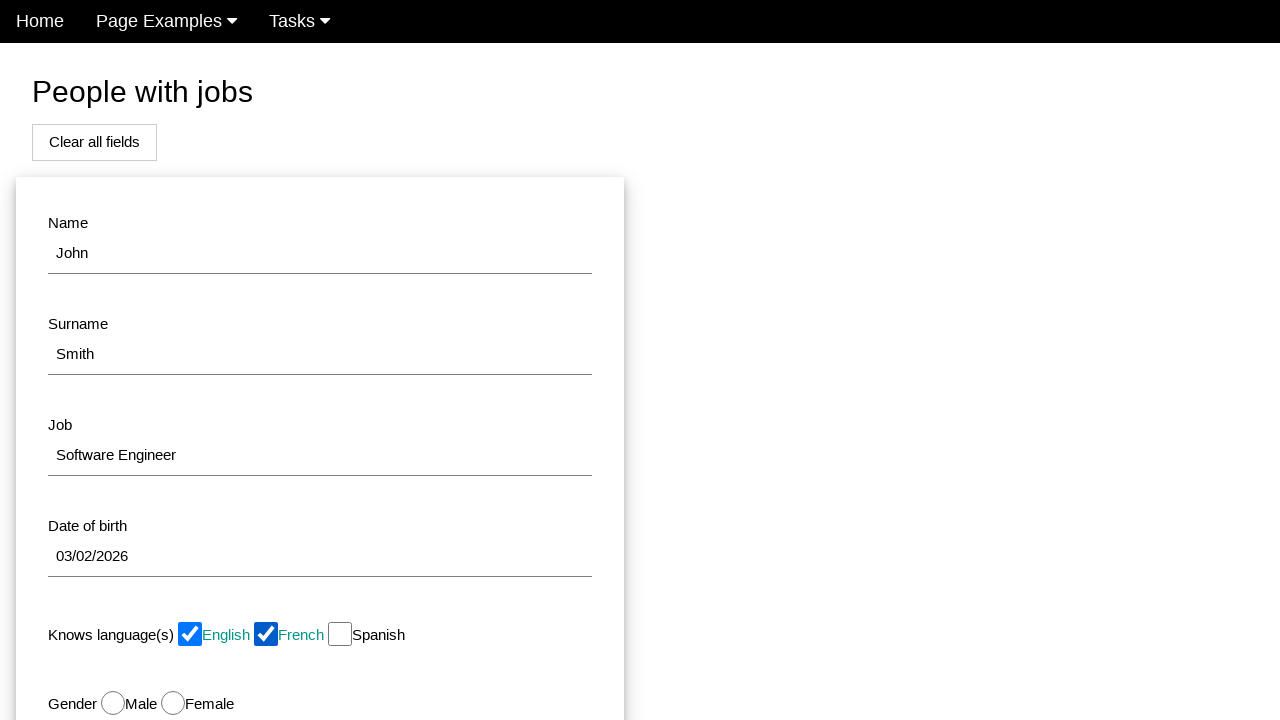

Selected male gender at (113, 703) on input[name='gender'][id='male']
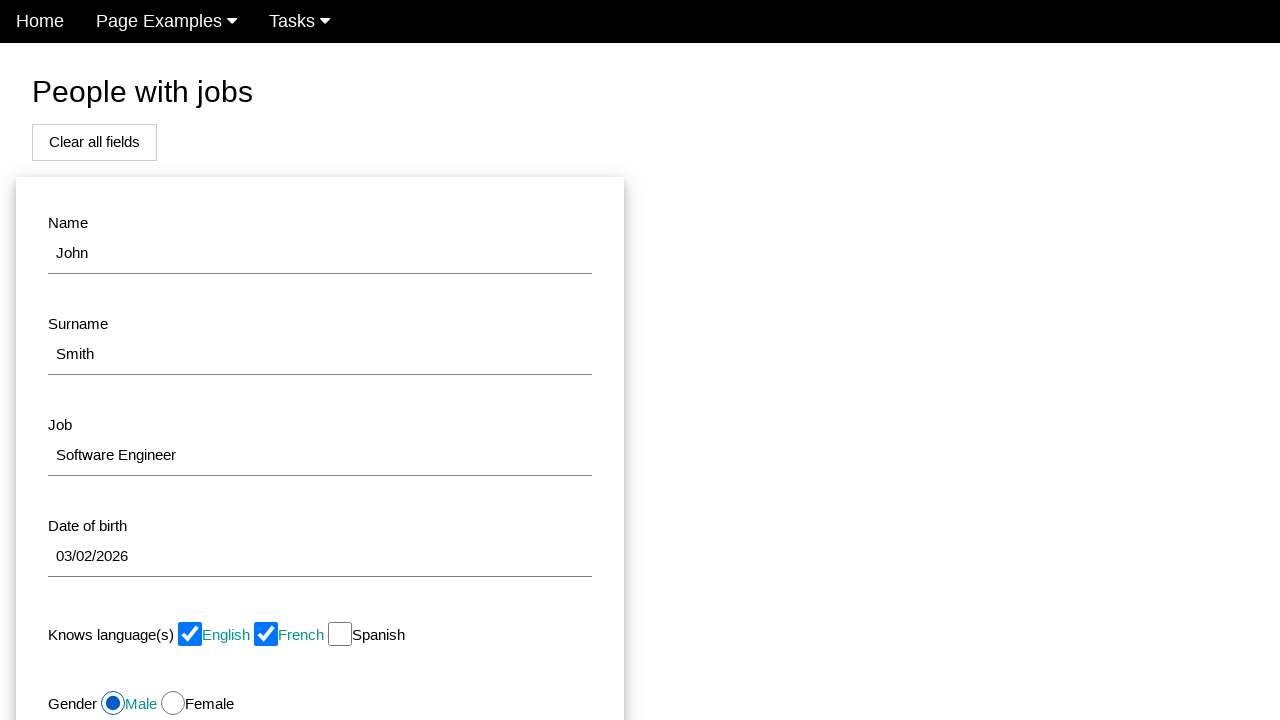

Selected 'Employee' from status dropdown on #status
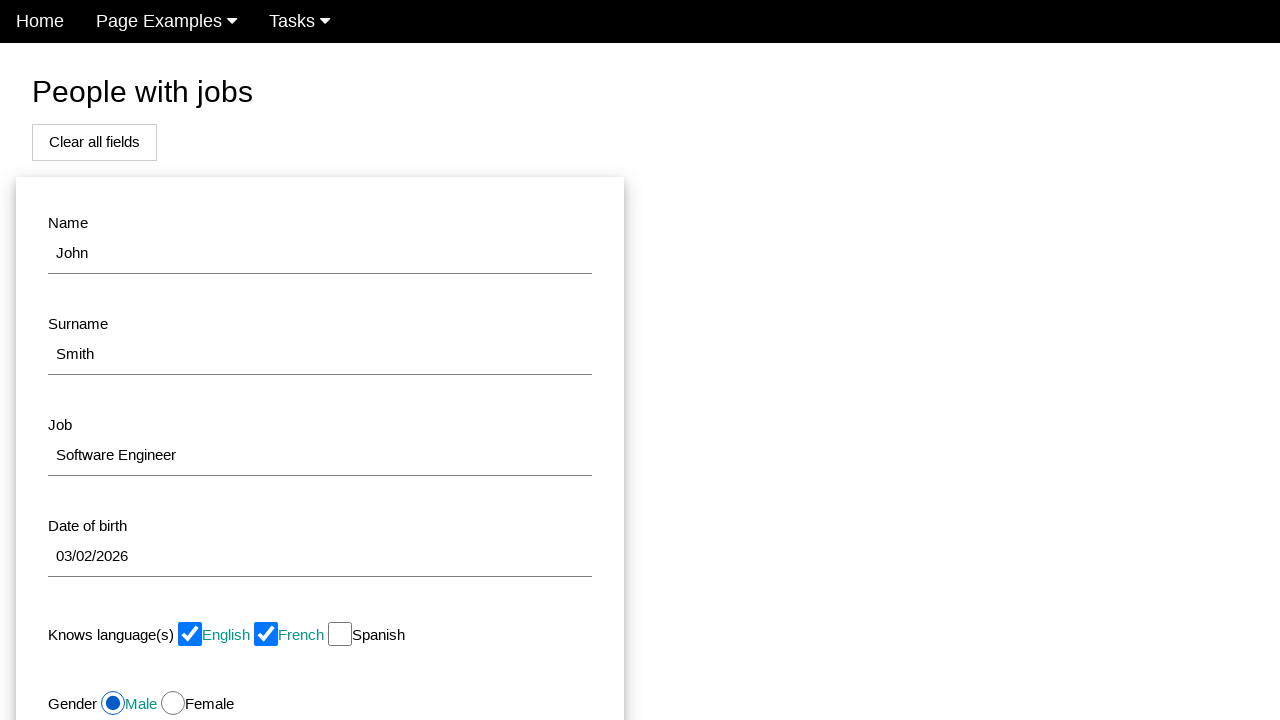

Clicked 'Add' button to submit the form at (178, 510) on xpath=//button[.='Add']
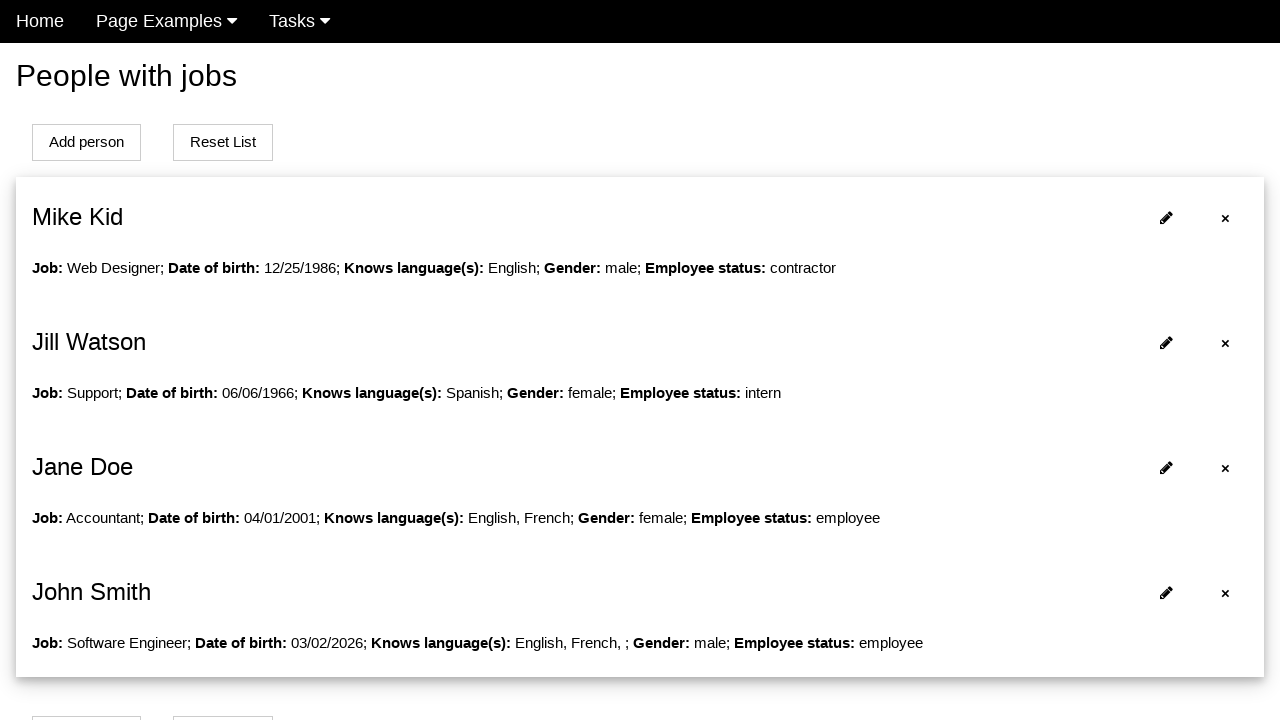

Verified 'John Smith' appears in the list
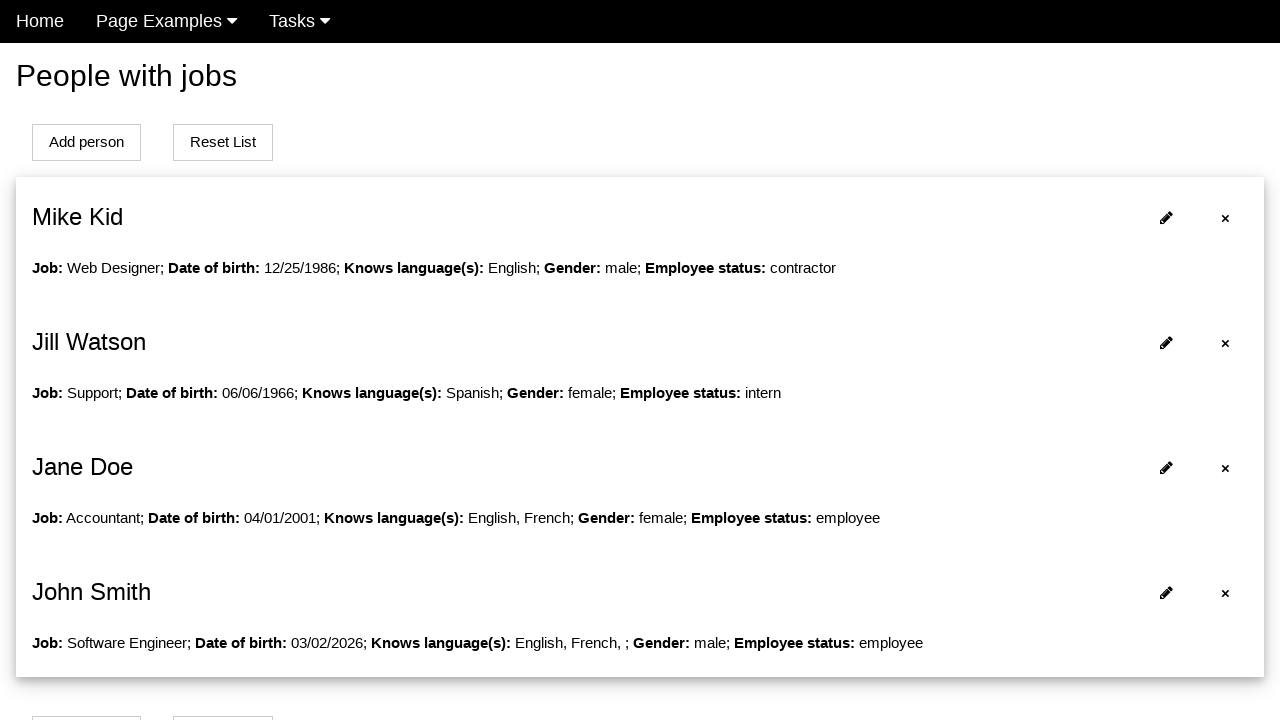

Clicked pencil icon to edit 'John Smith' at (1166, 592) on xpath=//div[contains(@class,'w3-xlarge') and .='John Smith']/parent::li//i[conta
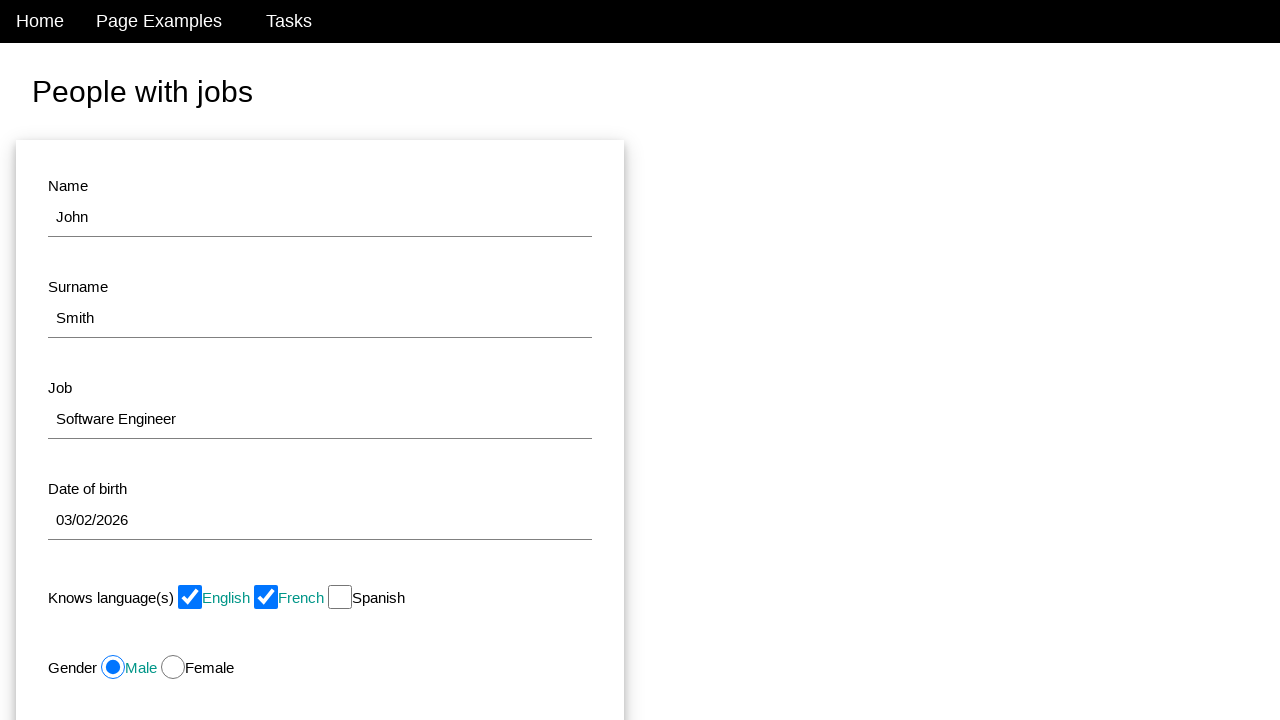

Cleared job field on #job
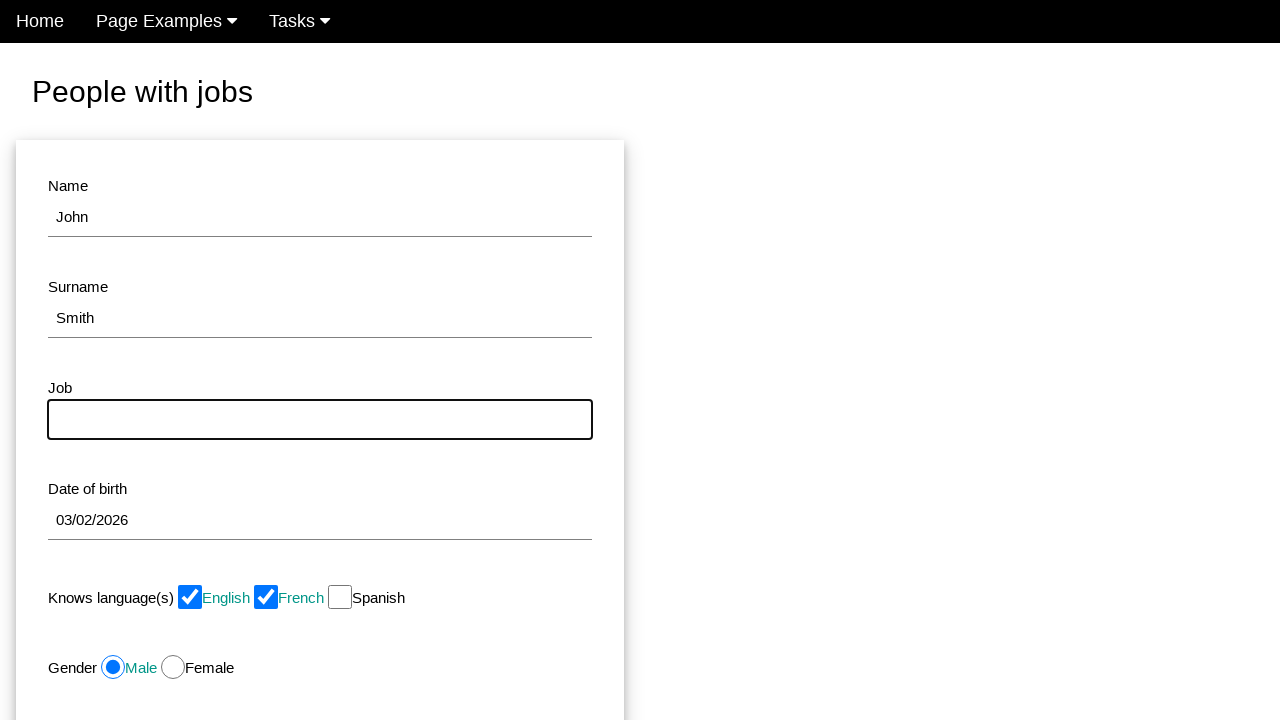

Updated job field to 'Senior Developer' on #job
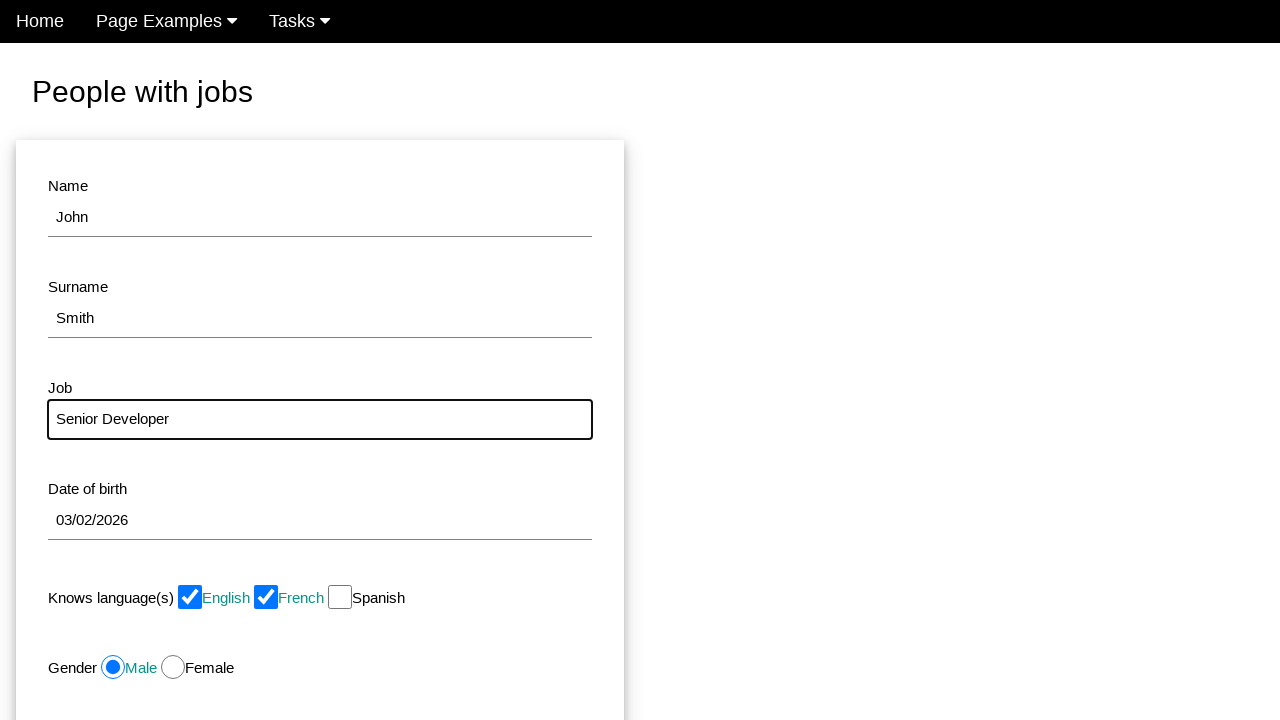

Clicked 'Edit' button to save changes at (178, 510) on xpath=//button[.='Edit']
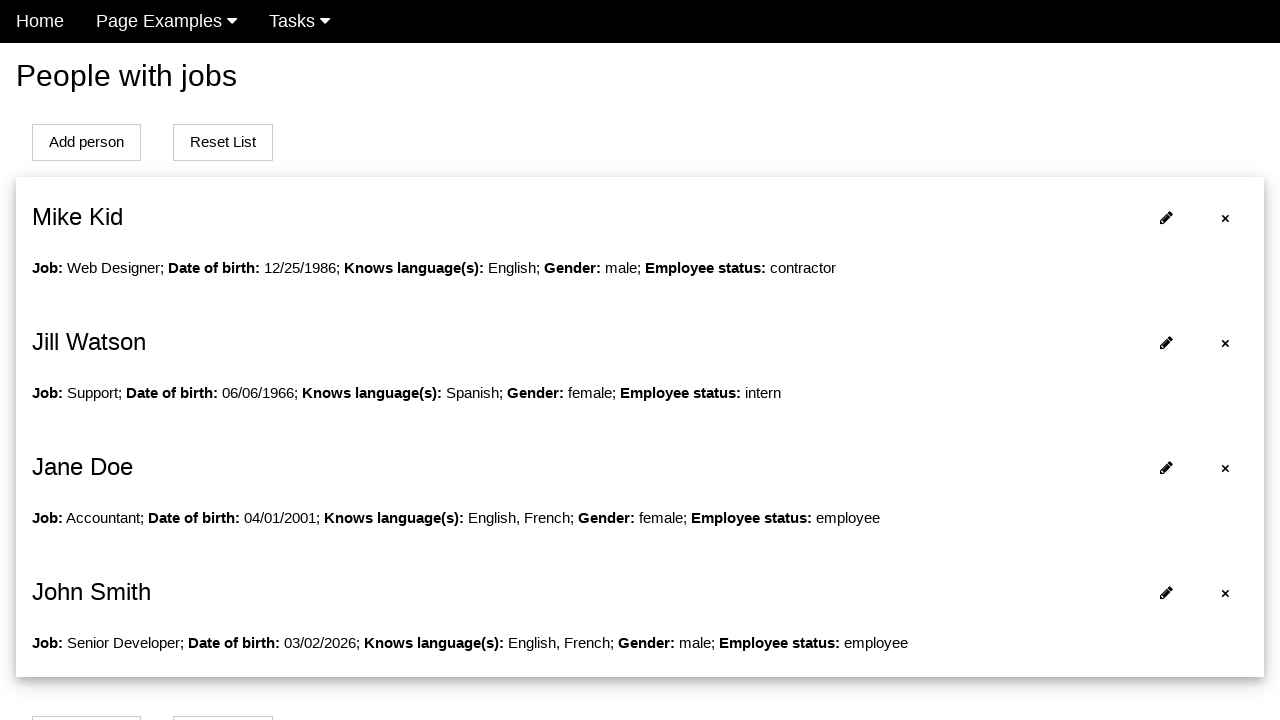

Verified updated 'John Smith' is still visible in the list
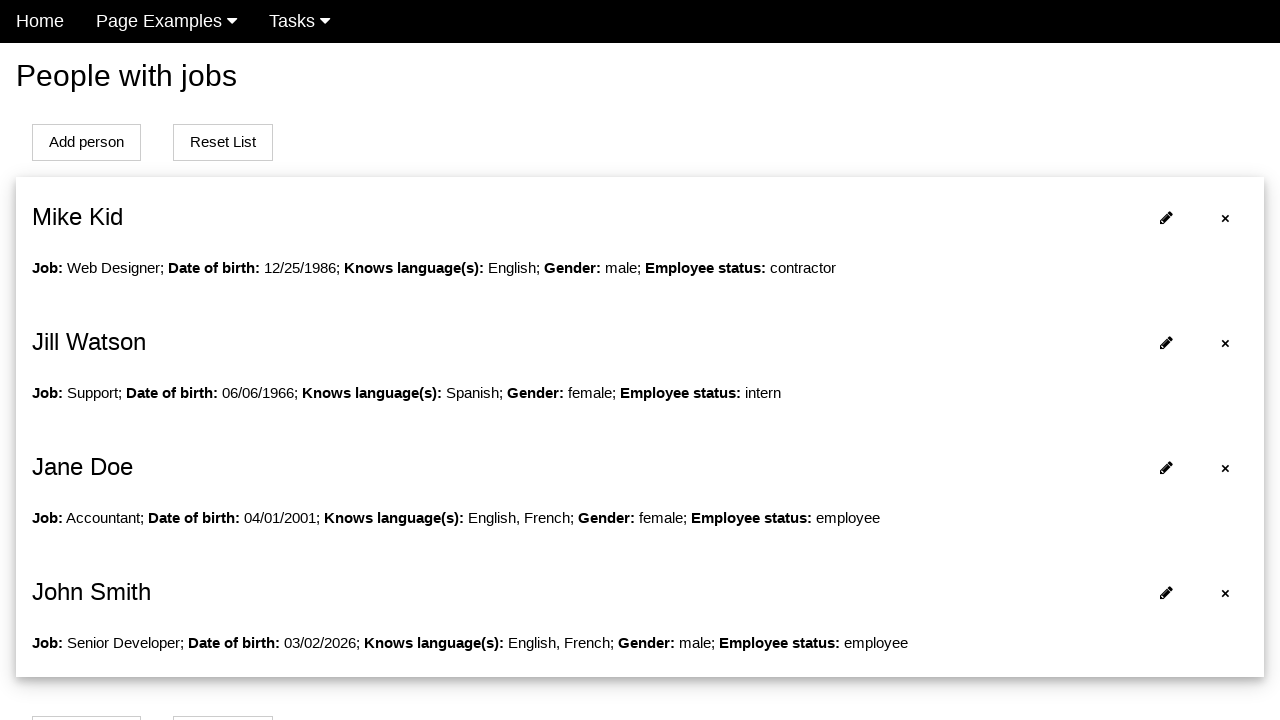

Clicked cross icon to delete 'John Smith' at (1226, 593) on xpath=//div[contains(@class,'w3-xlarge') and .='John Smith']/parent::li//span[co
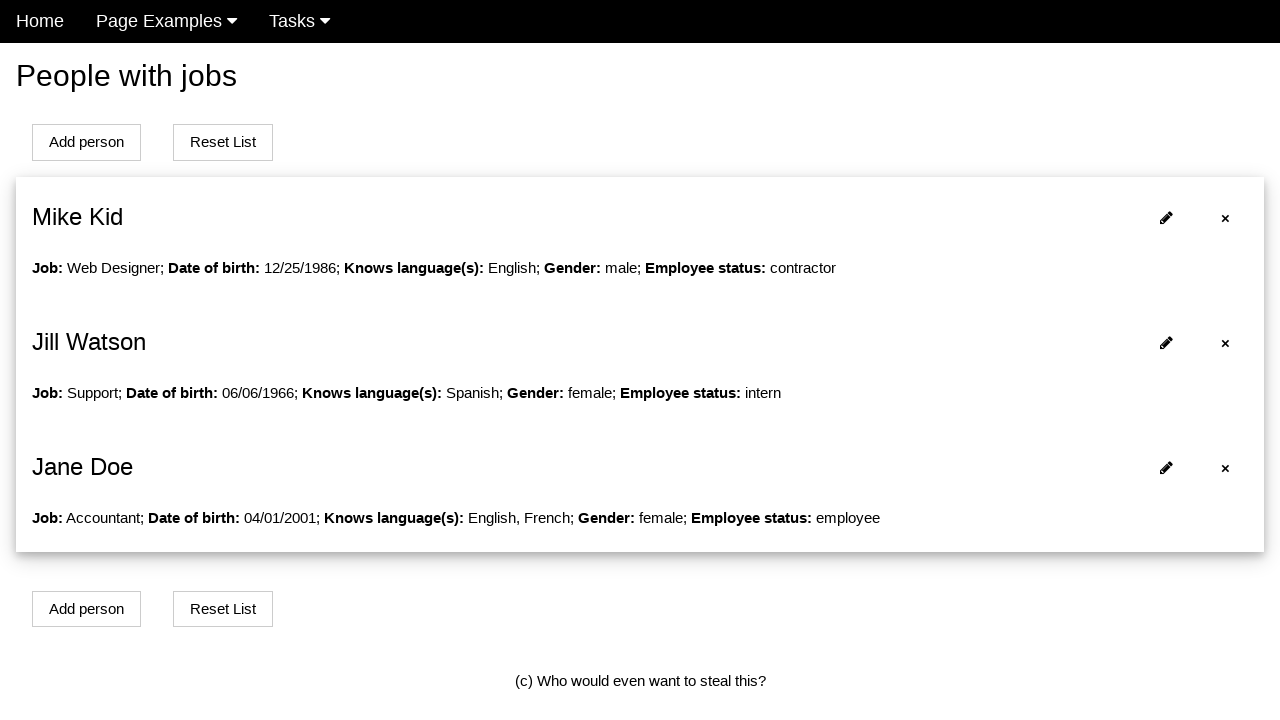

Verified 'John Smith' is no longer in the list
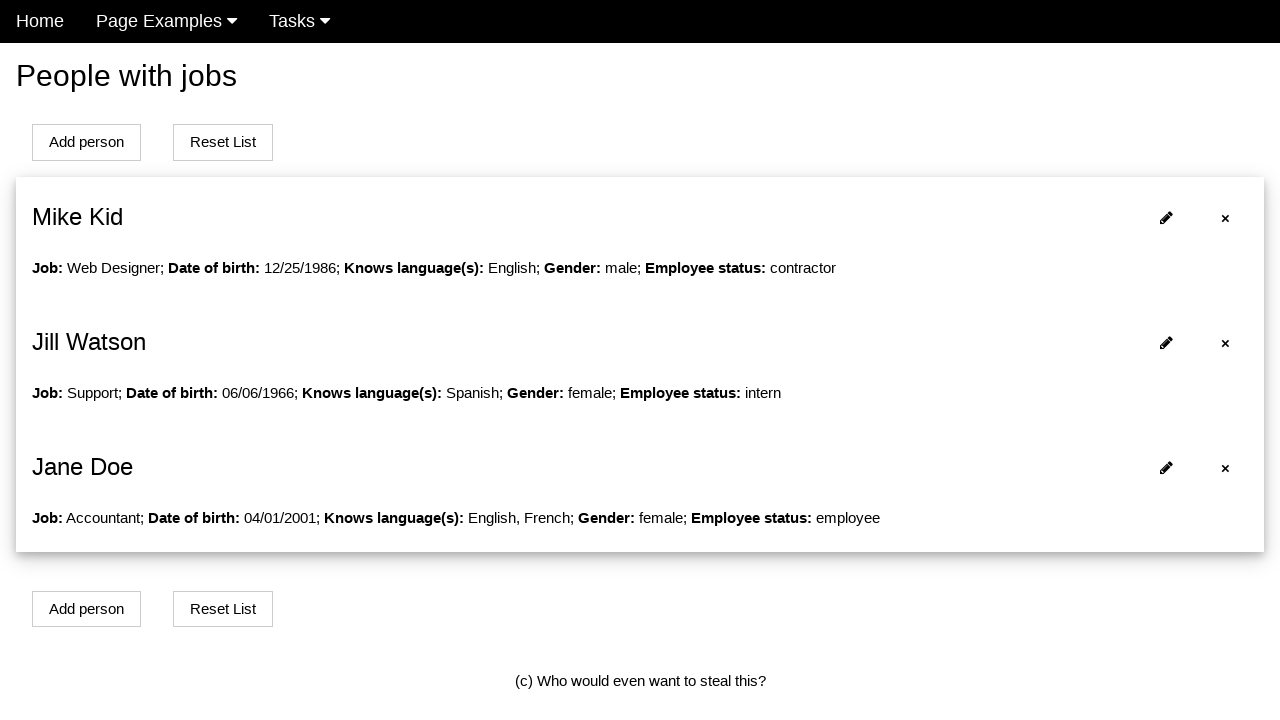

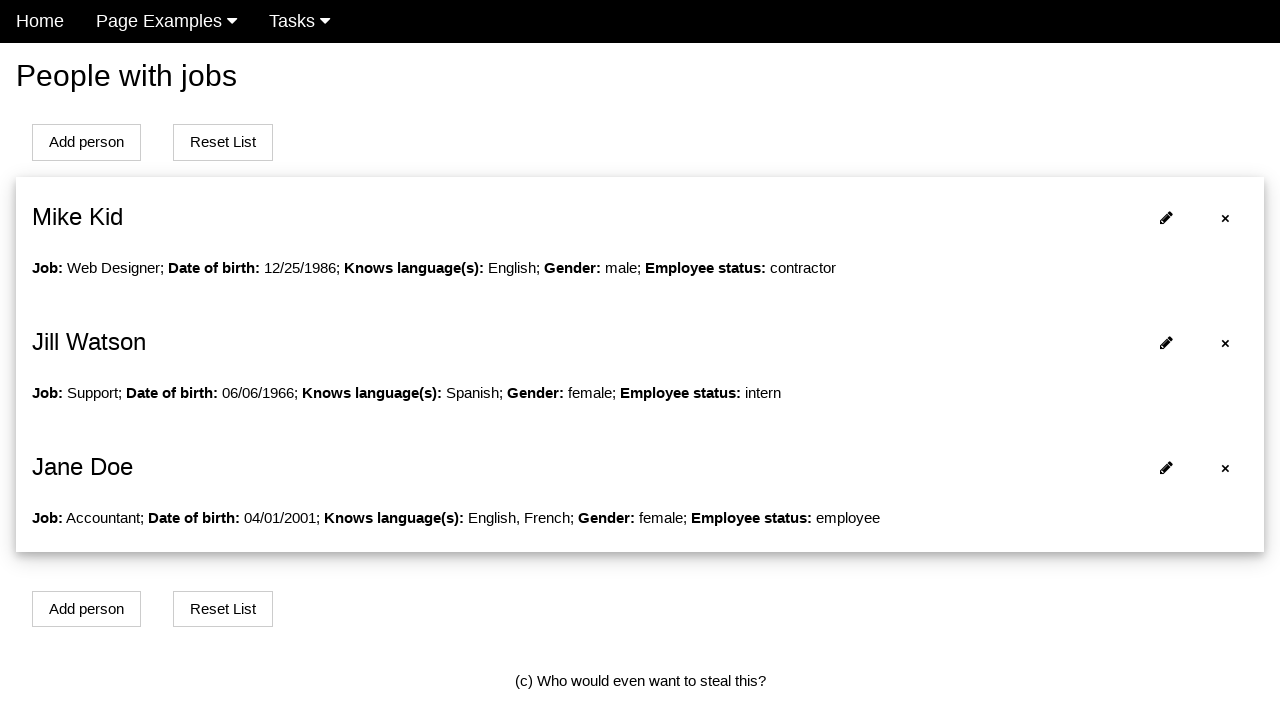